Navigates to an automation practice page and verifies the presence of a web table by locating table cells in a specific row

Starting URL: https://rahulshettyacademy.com/AutomationPractice/

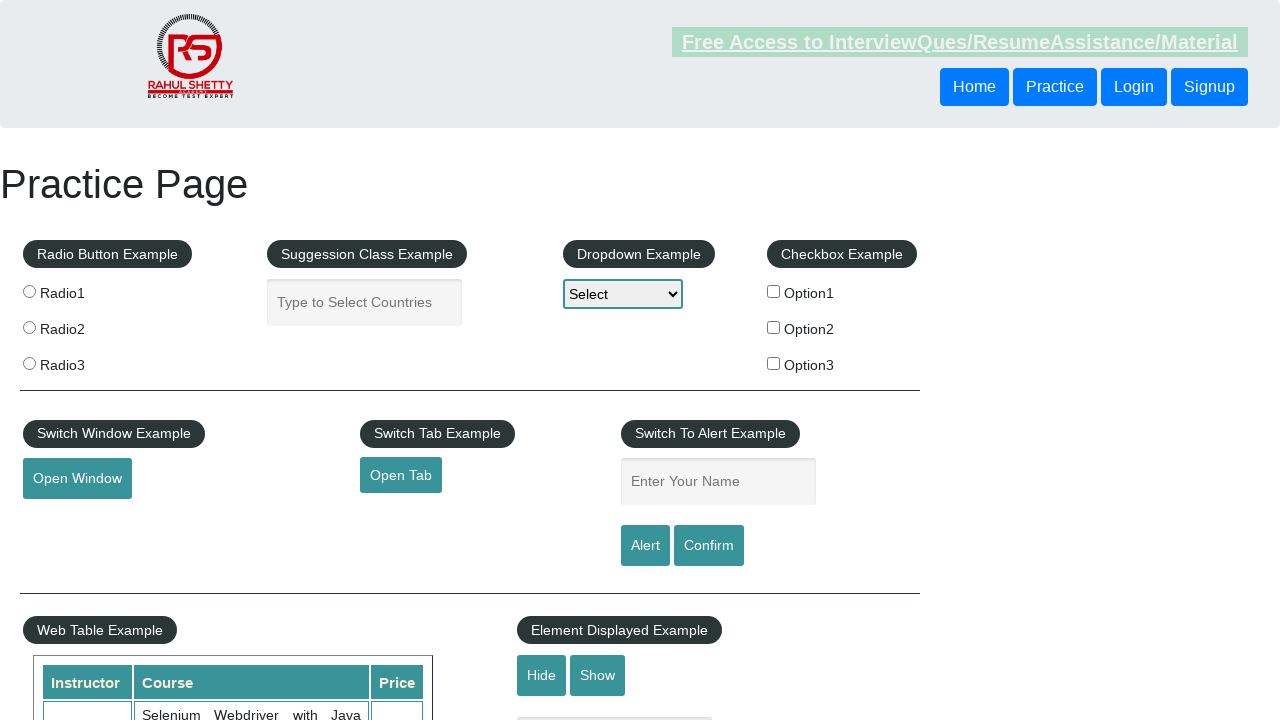

Waited for product table to be visible
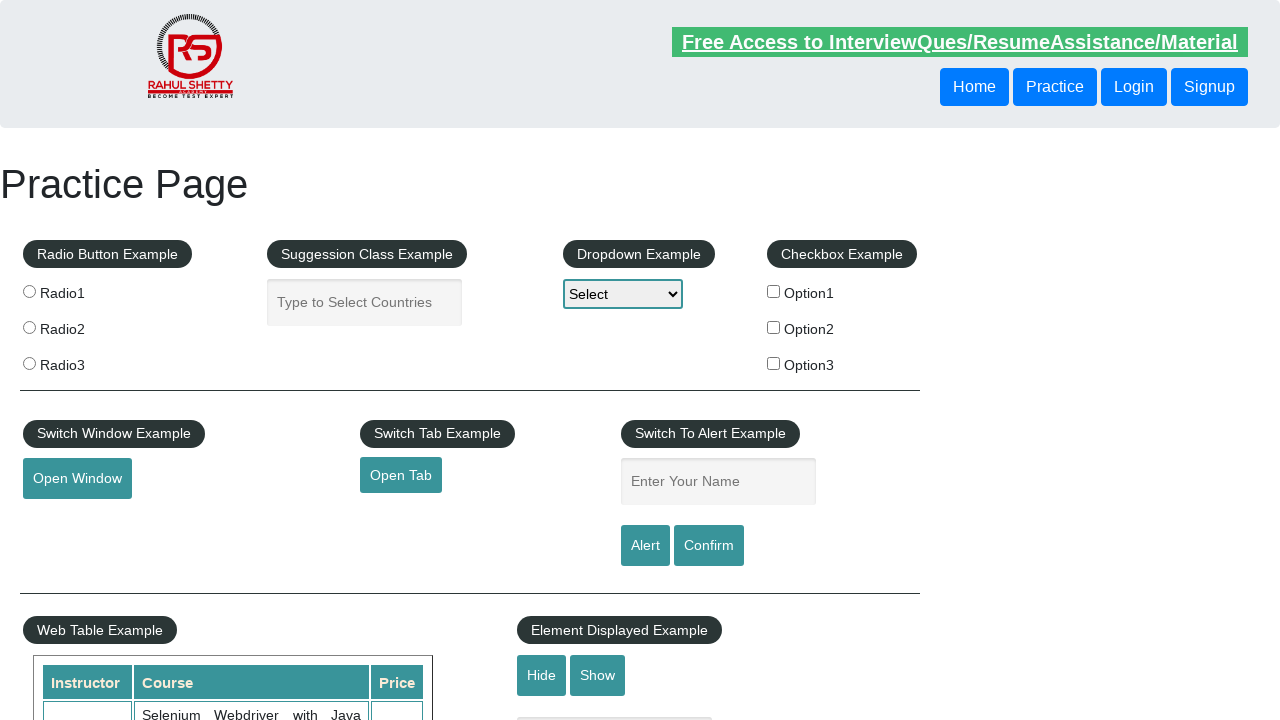

Verified table cells are present in the 6th row of the product table
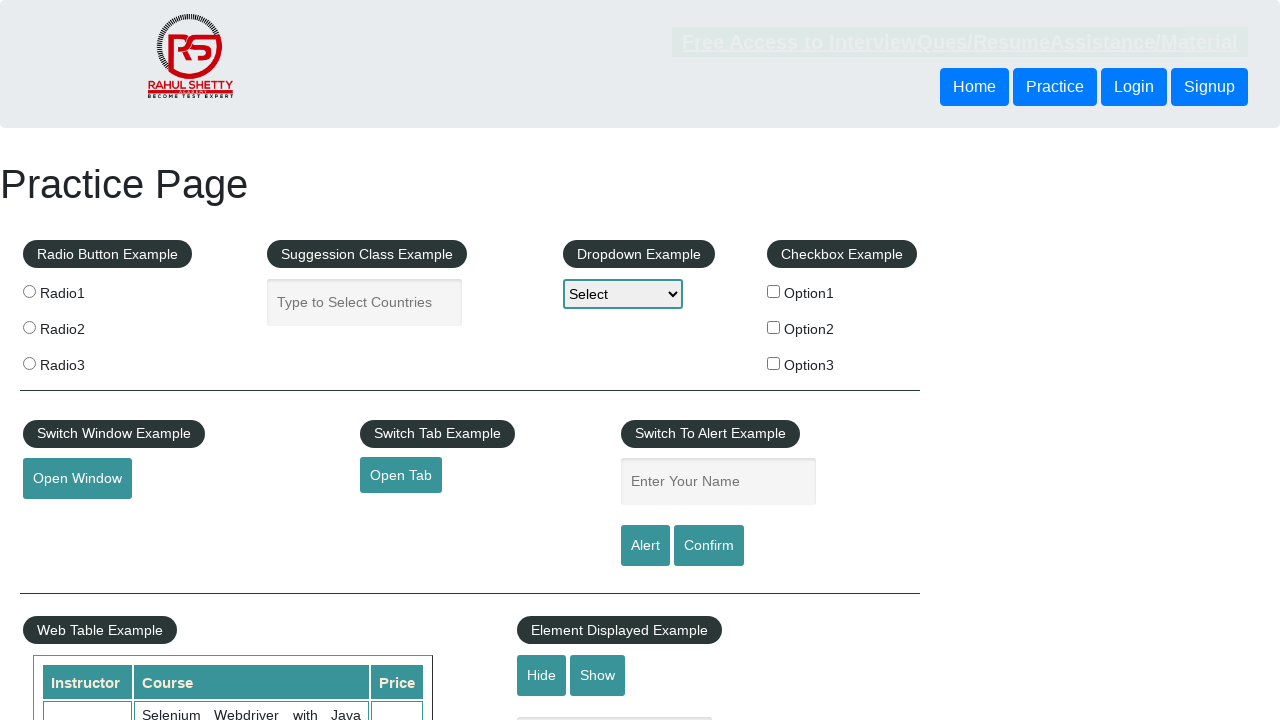

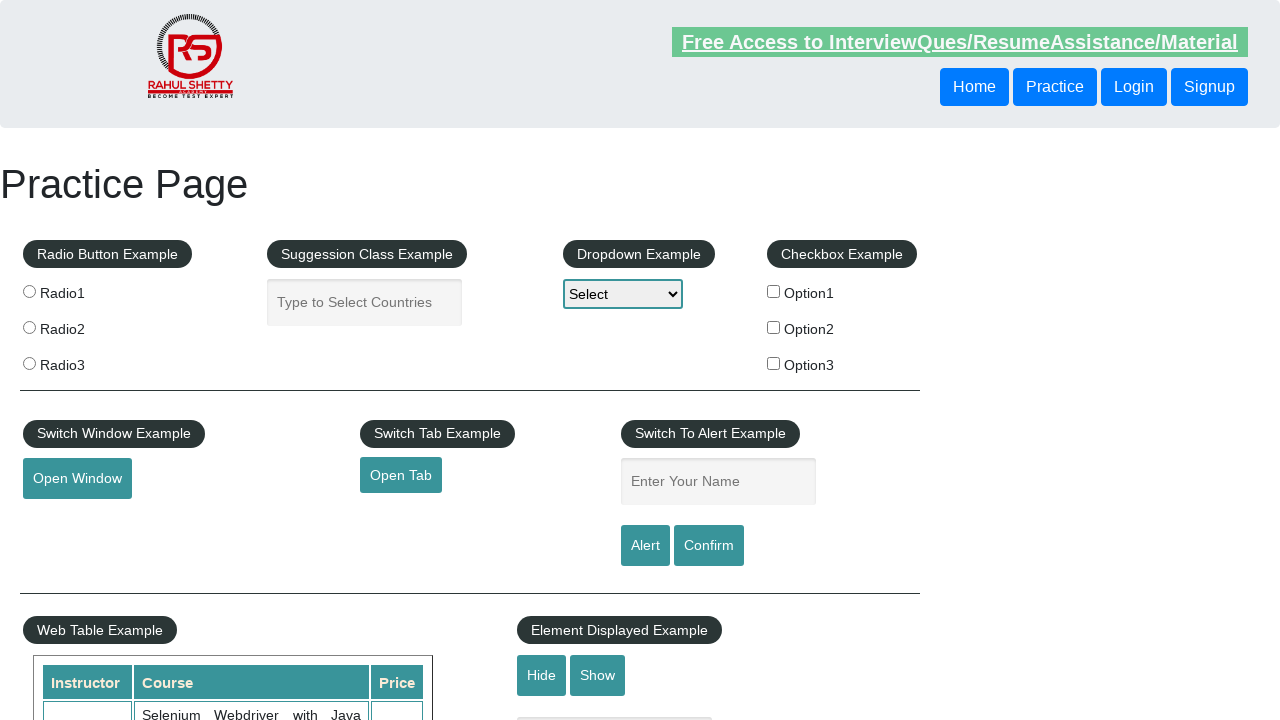